Tests application behavior when API requests containing "GetBook" in the URL are blocked/failed. Navigates to the Angular demo app, sets up network interception to fail specific requests, then clicks on the library button.

Starting URL: https://rahulshettyacademy.com/angularAppdemo/

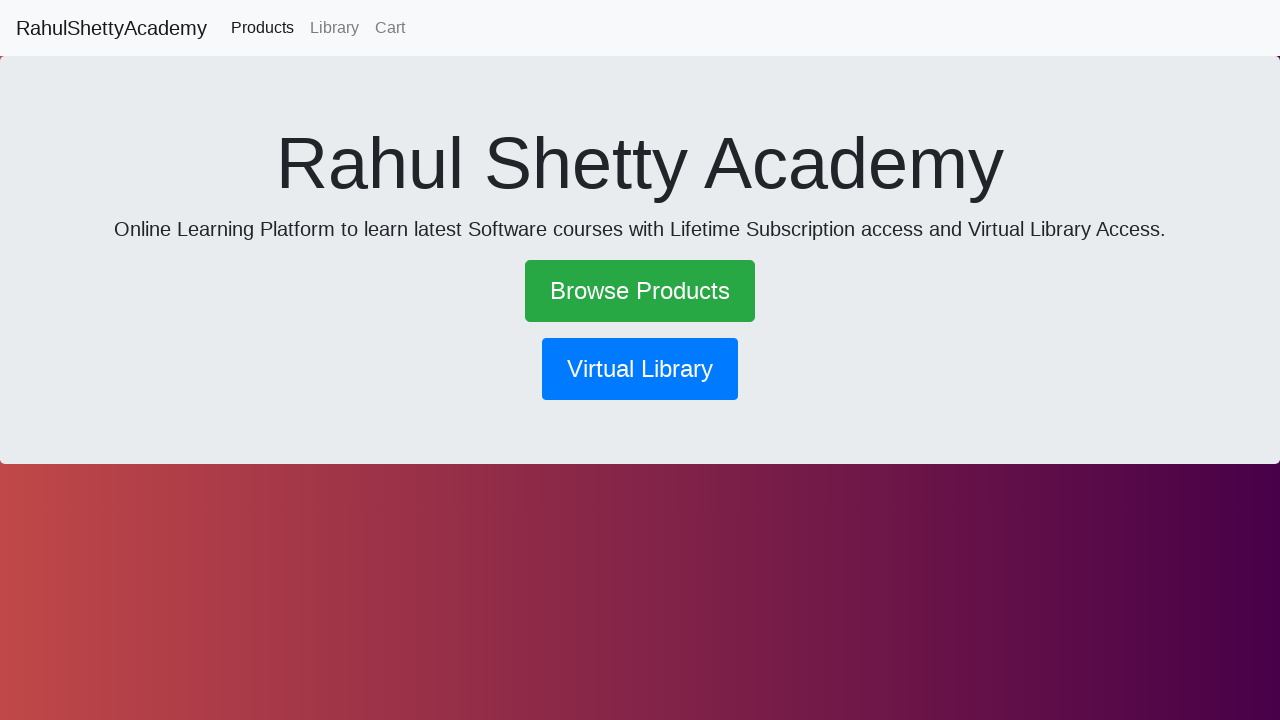

Set up network route interception to block requests containing 'GetBook'
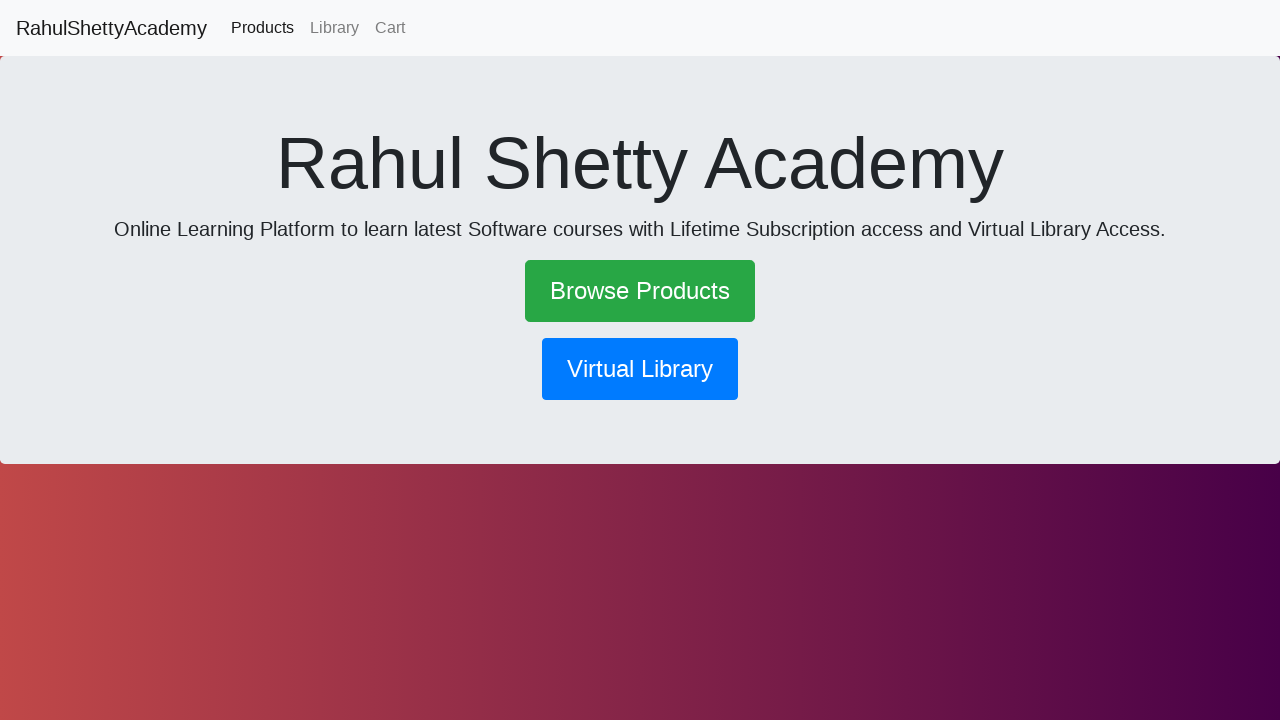

Clicked library button to trigger book-related API calls at (640, 369) on button[routerlink*='library']
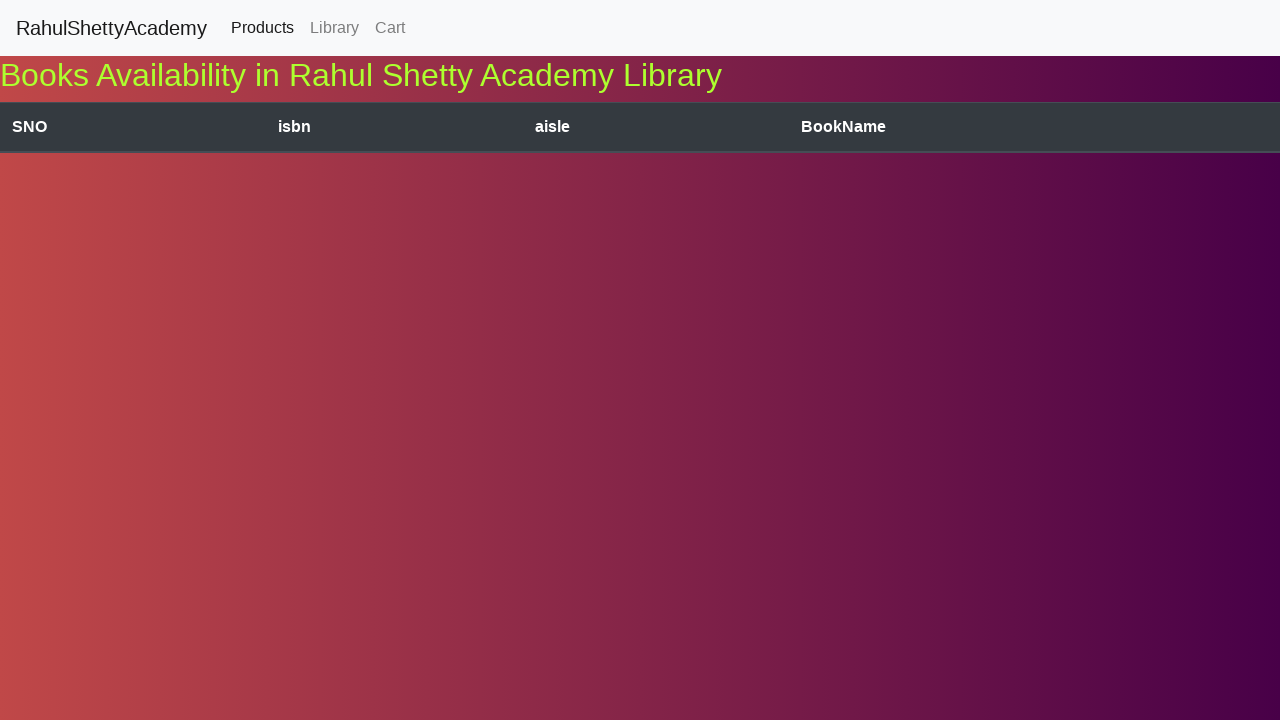

Waited 2 seconds to observe the application behavior with failed API requests
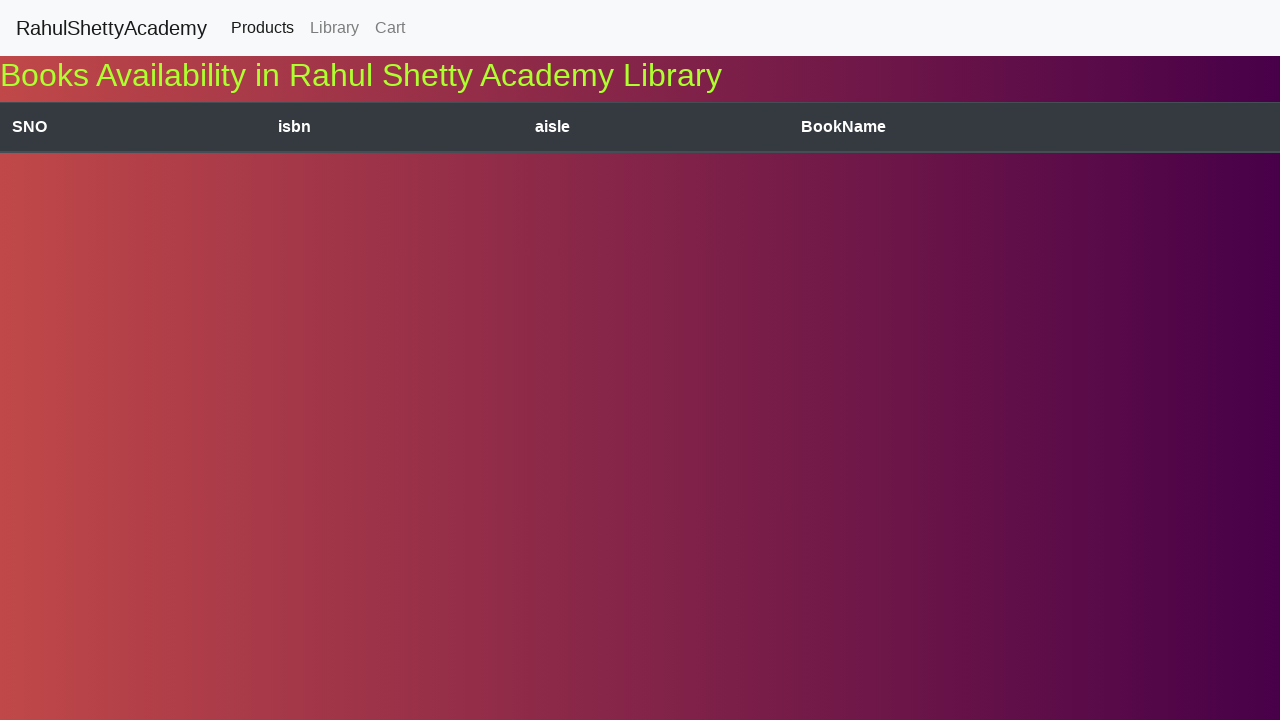

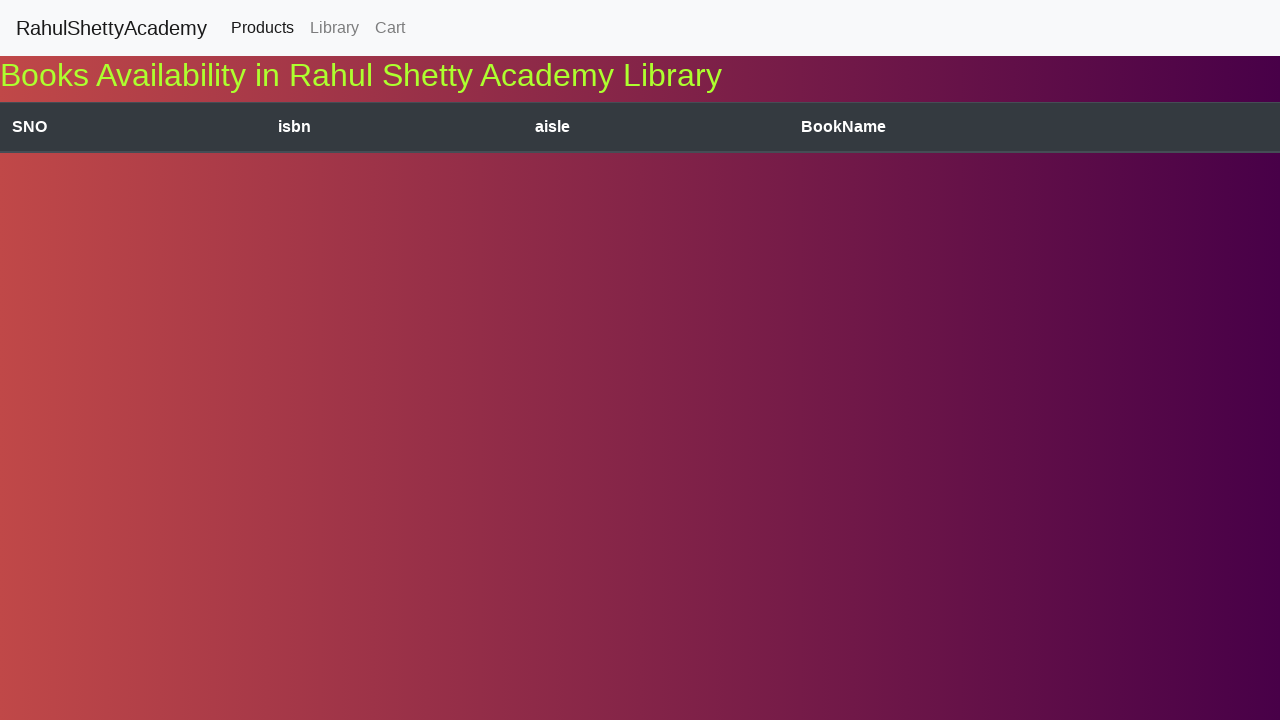